Navigates to Selenium's test inputs page and retrieves the value attribute of an email input field

Starting URL: https://www.selenium.dev/selenium/web/inputs.html

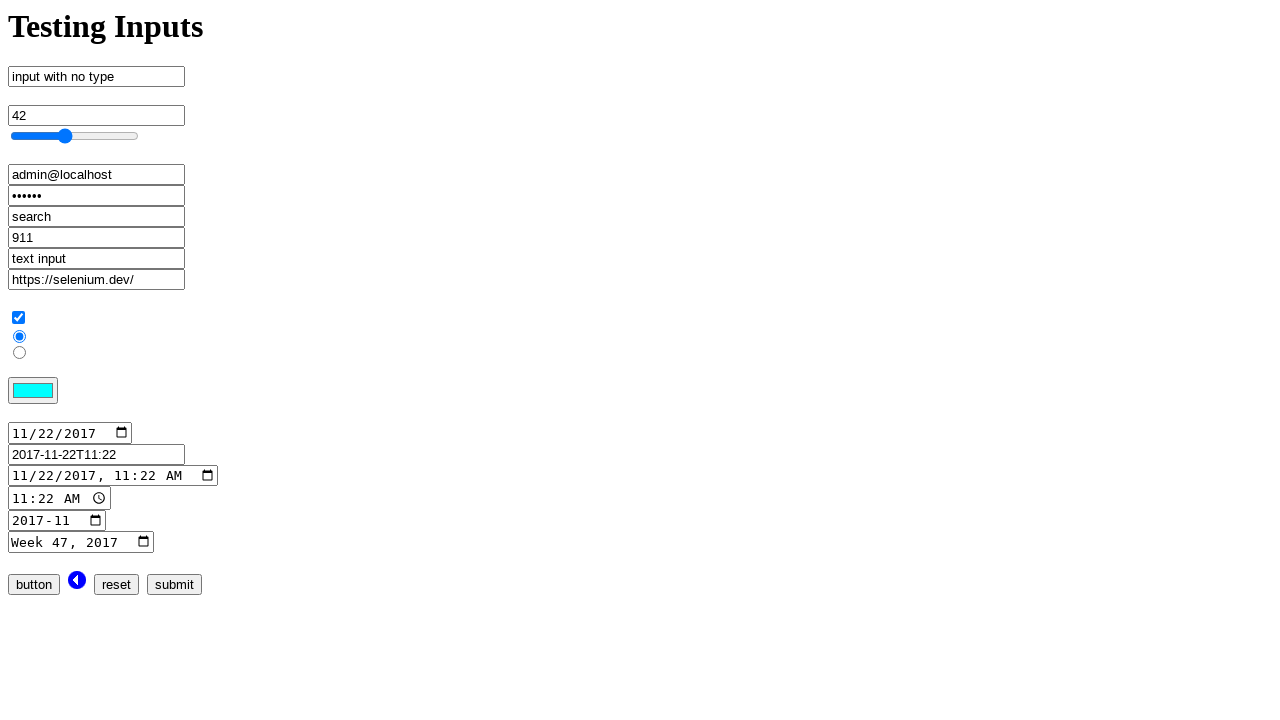

Navigated to Selenium's test inputs page
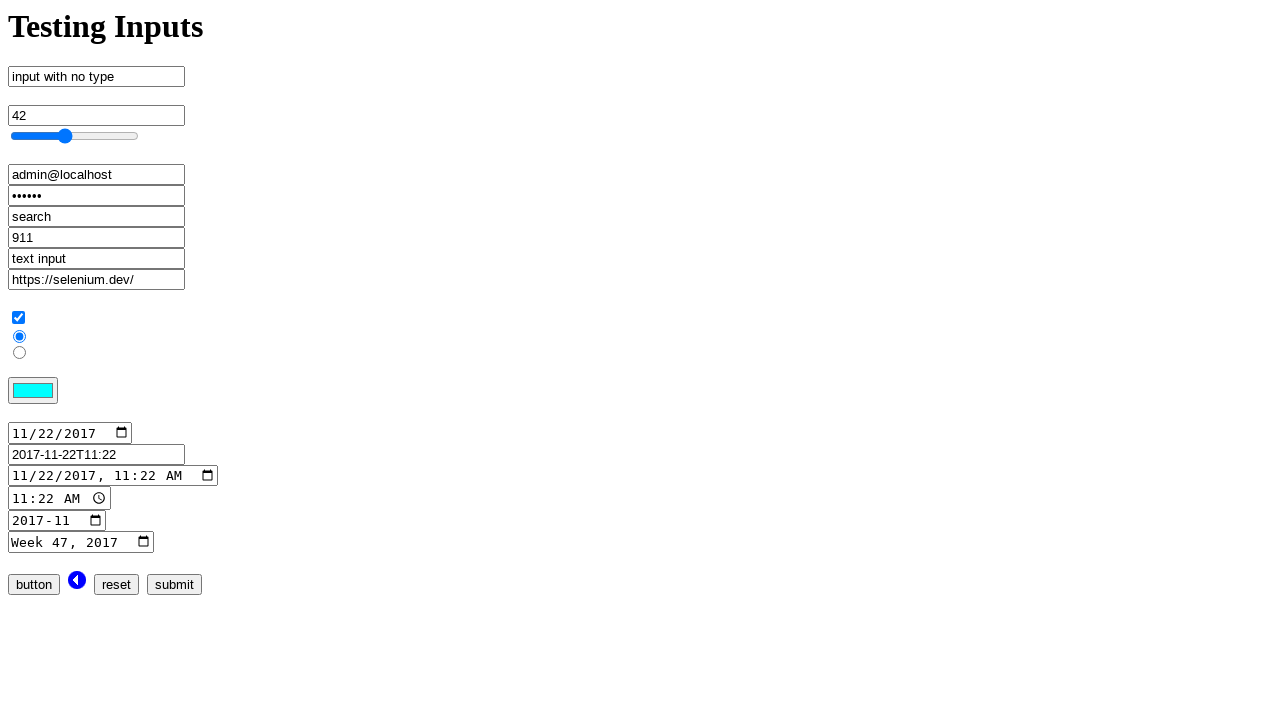

Located email input field
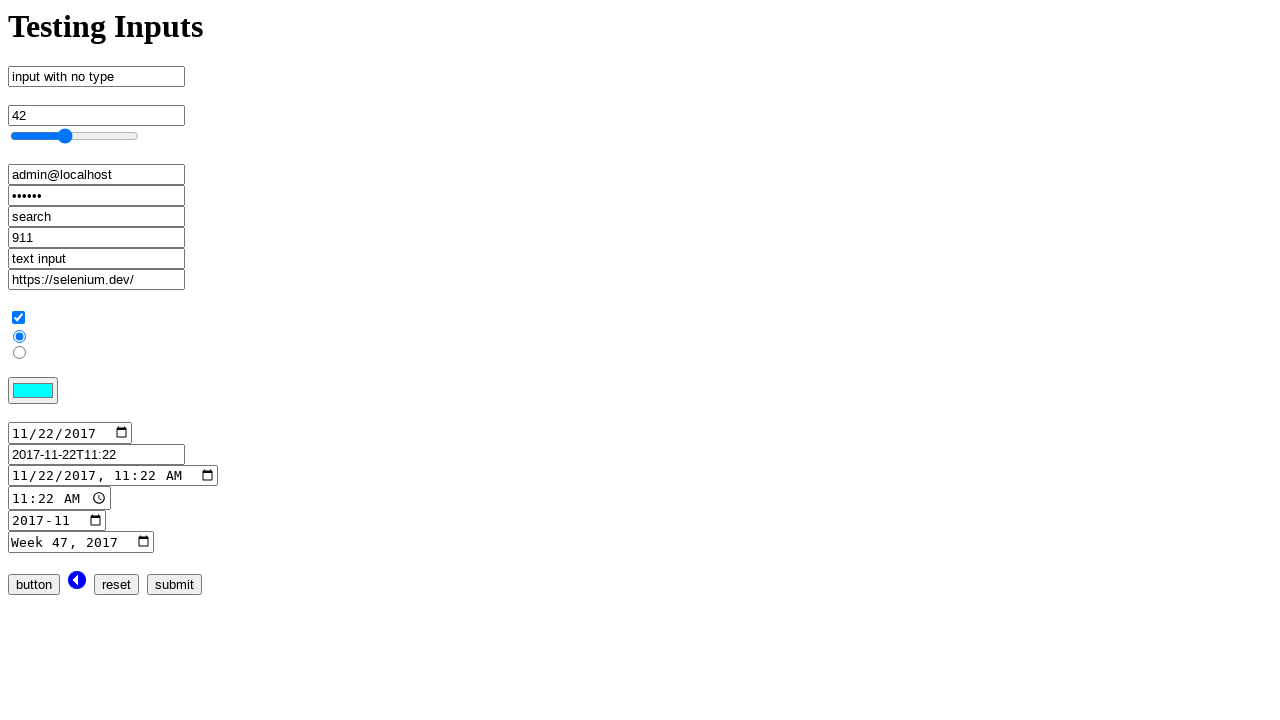

Retrieved value attribute from email input: 'admin@localhost'
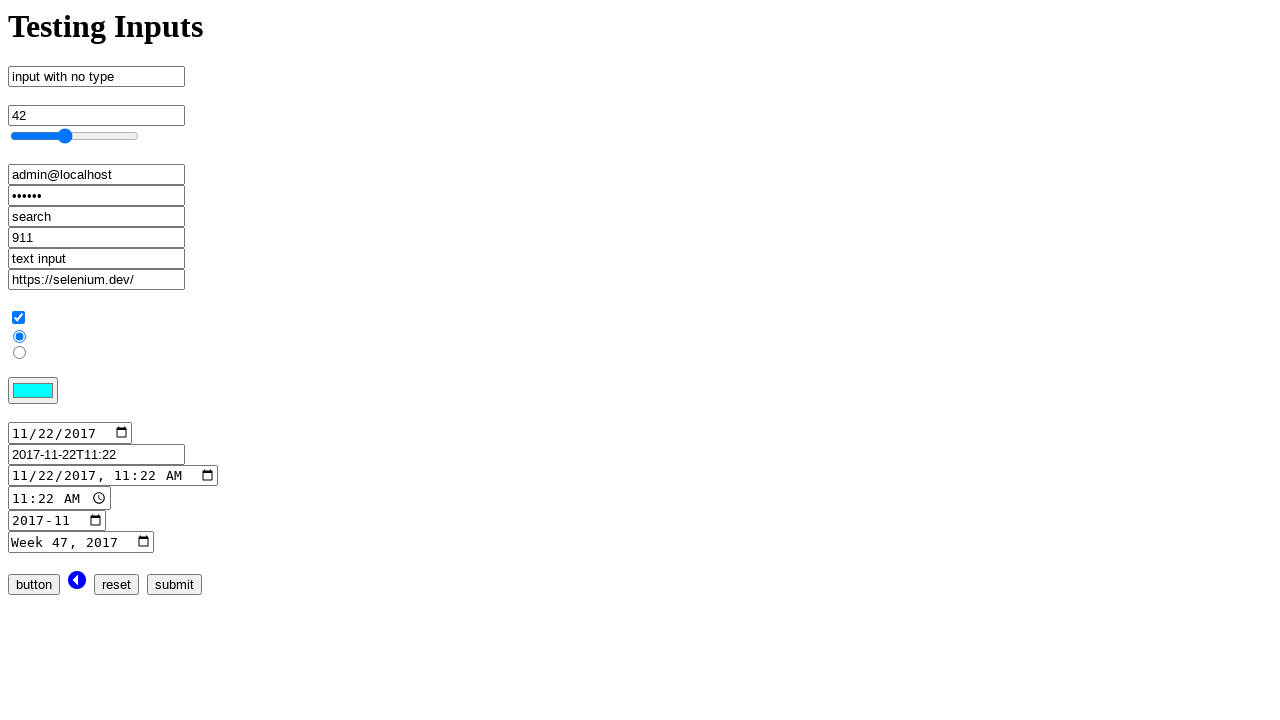

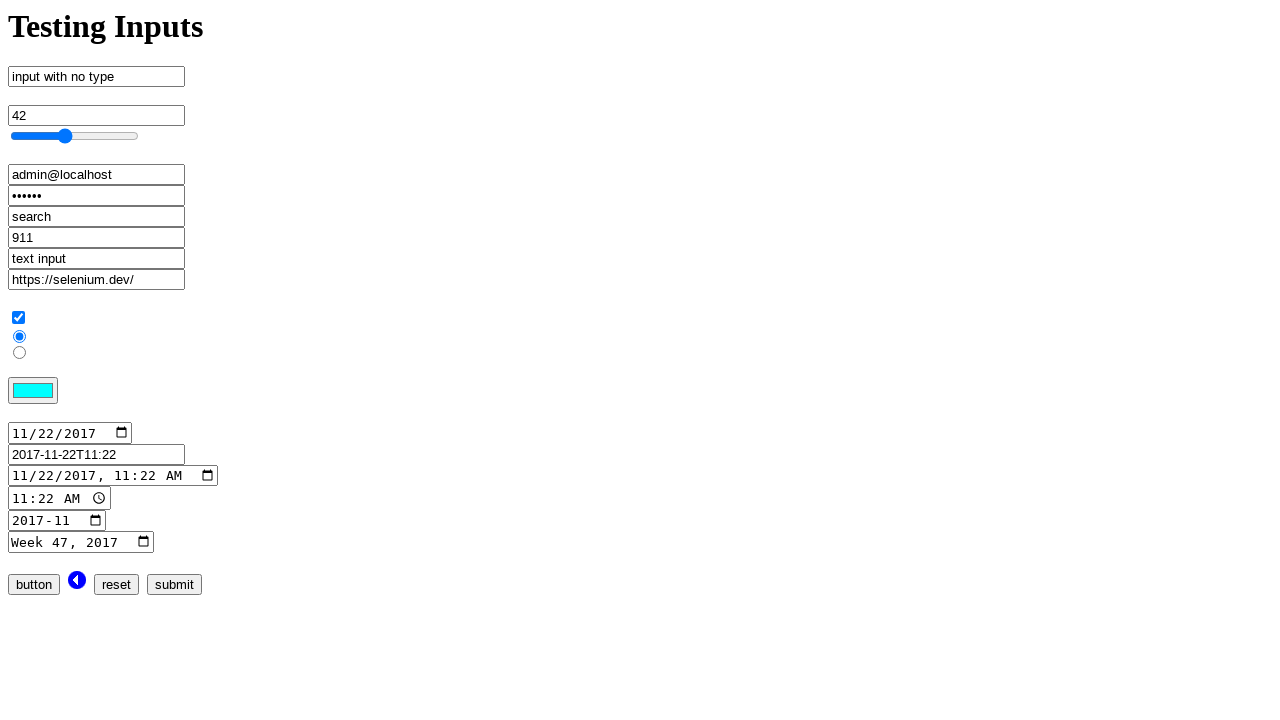